Tests clicking a link that opens a popup window on a test page

Starting URL: https://omayo.blogspot.com

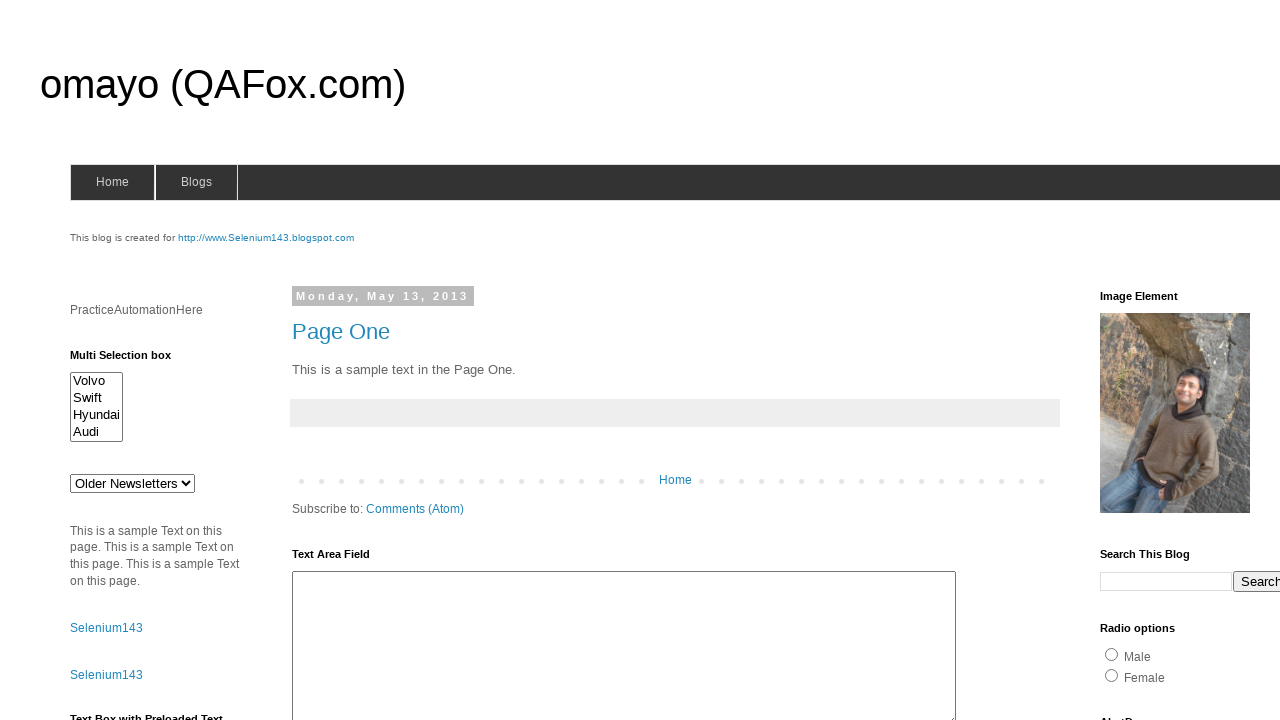

Clicked link to open a popup window at (132, 360) on text=open a popup window
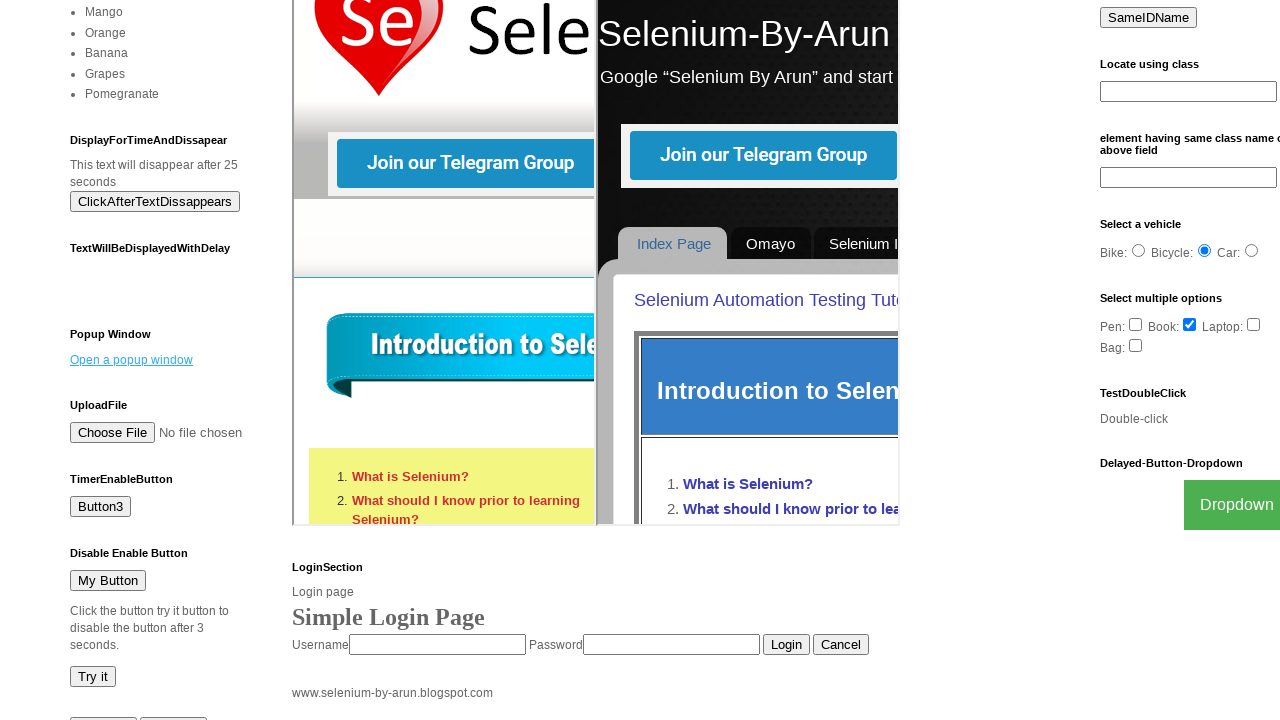

Waited 2000ms for popup to appear
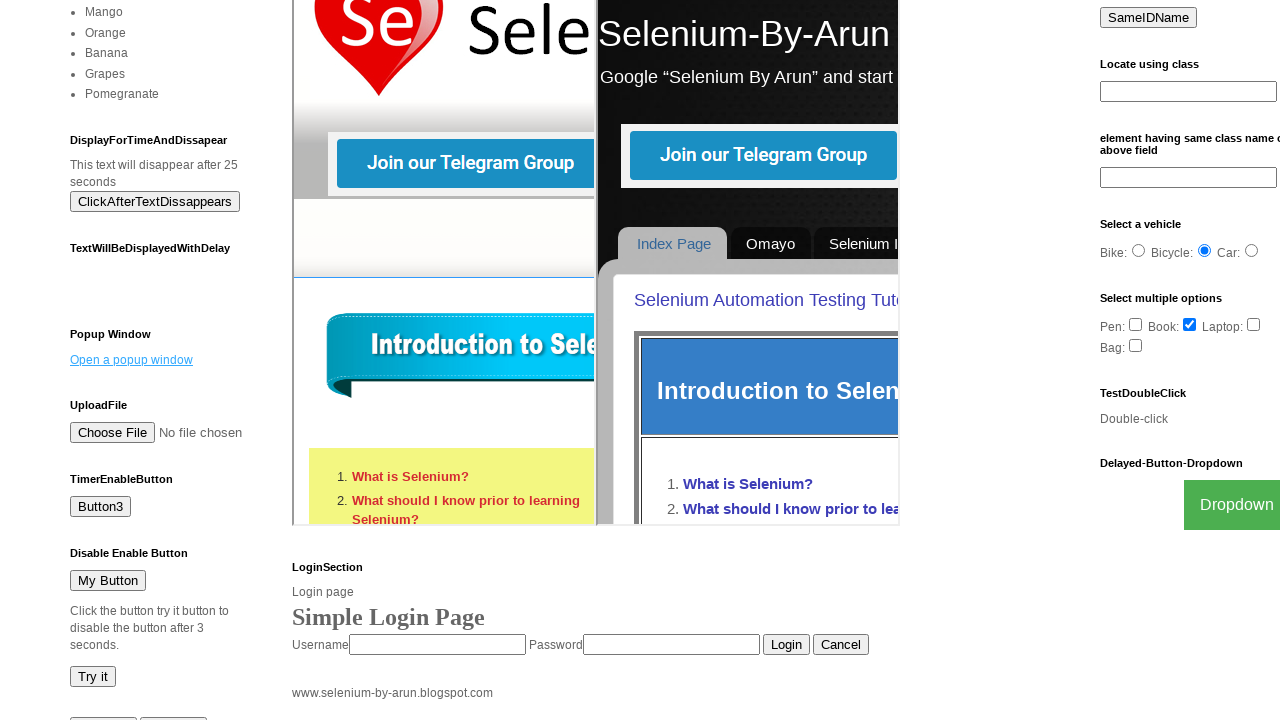

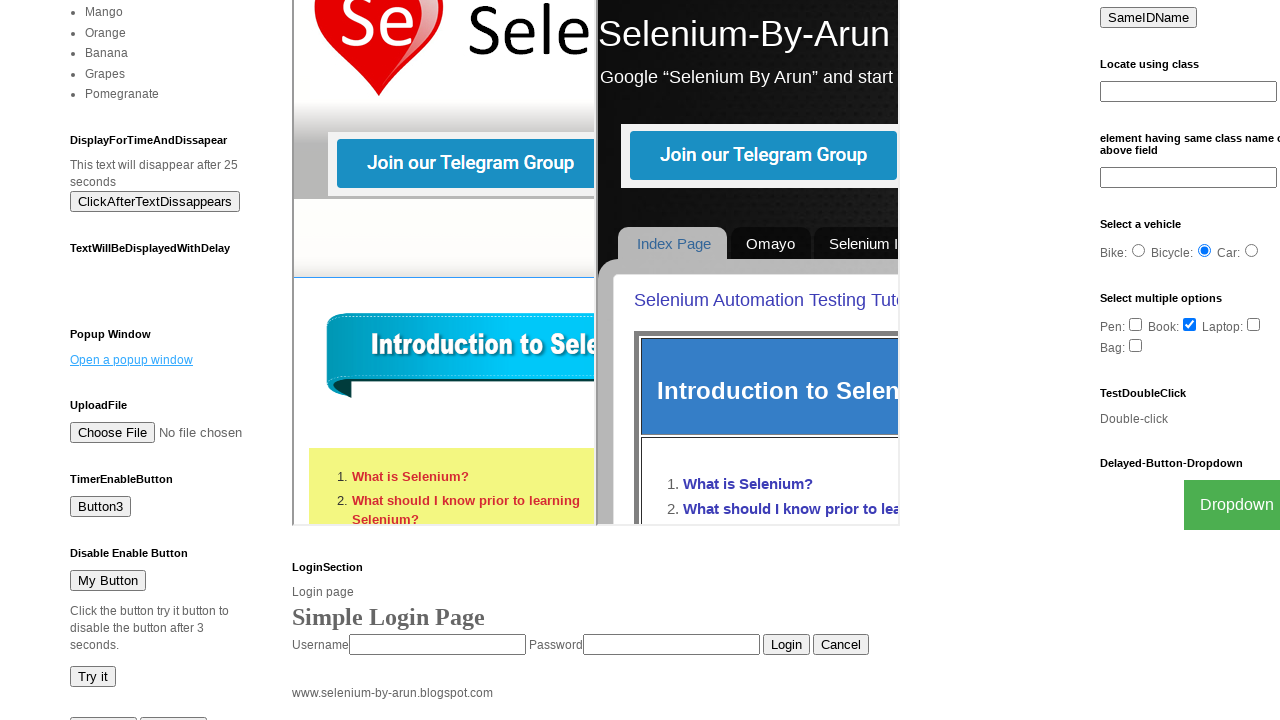